Tests the registration of a donation point by filling out a form with name, email, CEP (postal code), address number, complement, and pet type, then verifying the success message.

Starting URL: https://petlov.vercel.app/signup

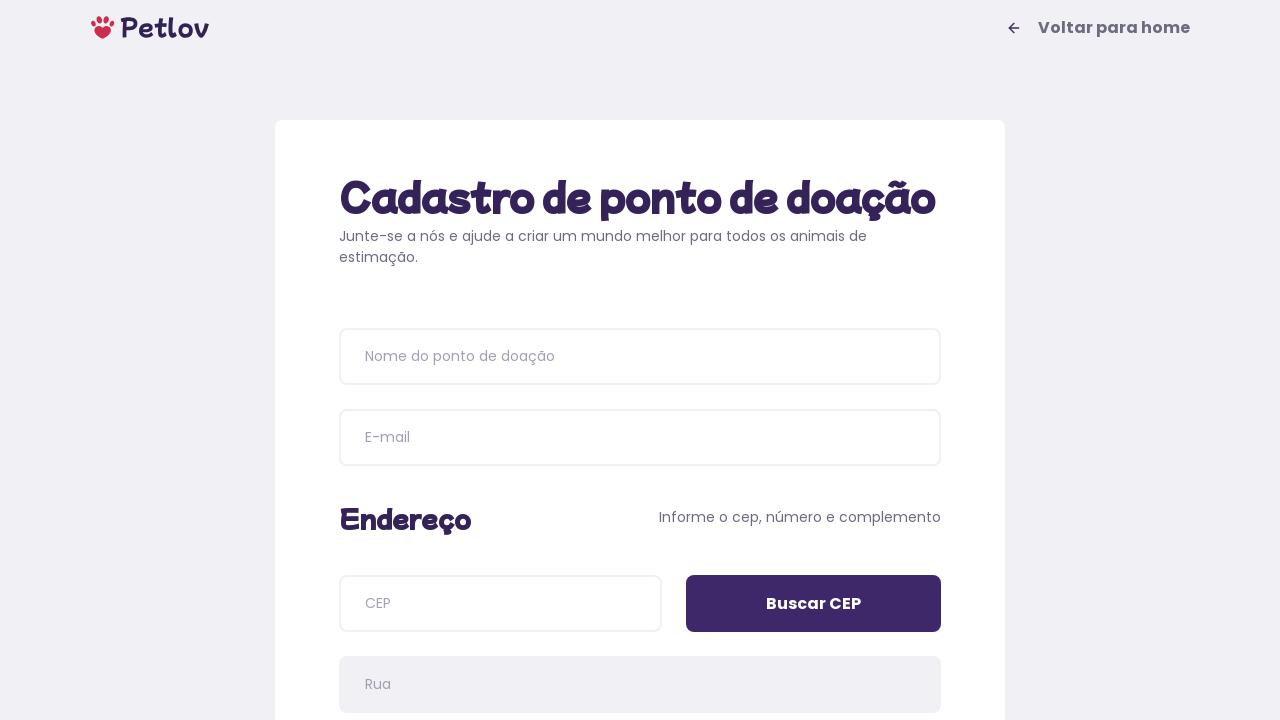

Waited for page heading to load
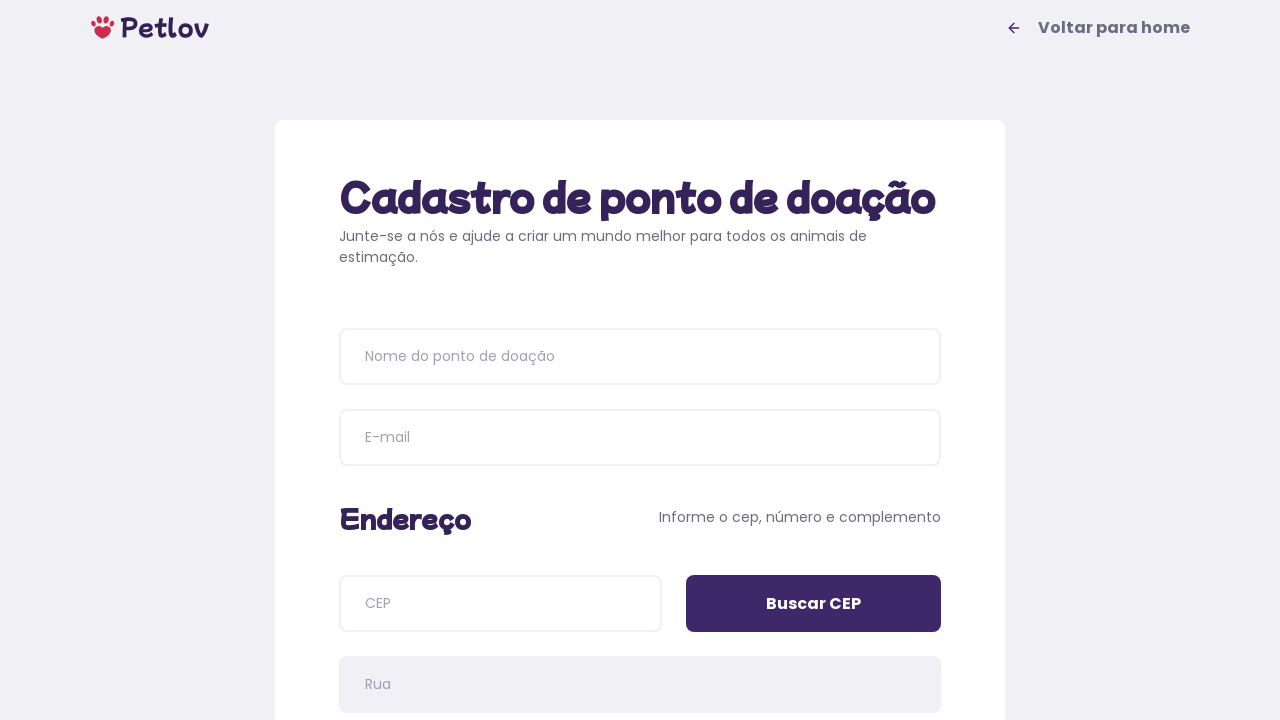

Verified page heading contains 'Cadastro de ponto de doação'
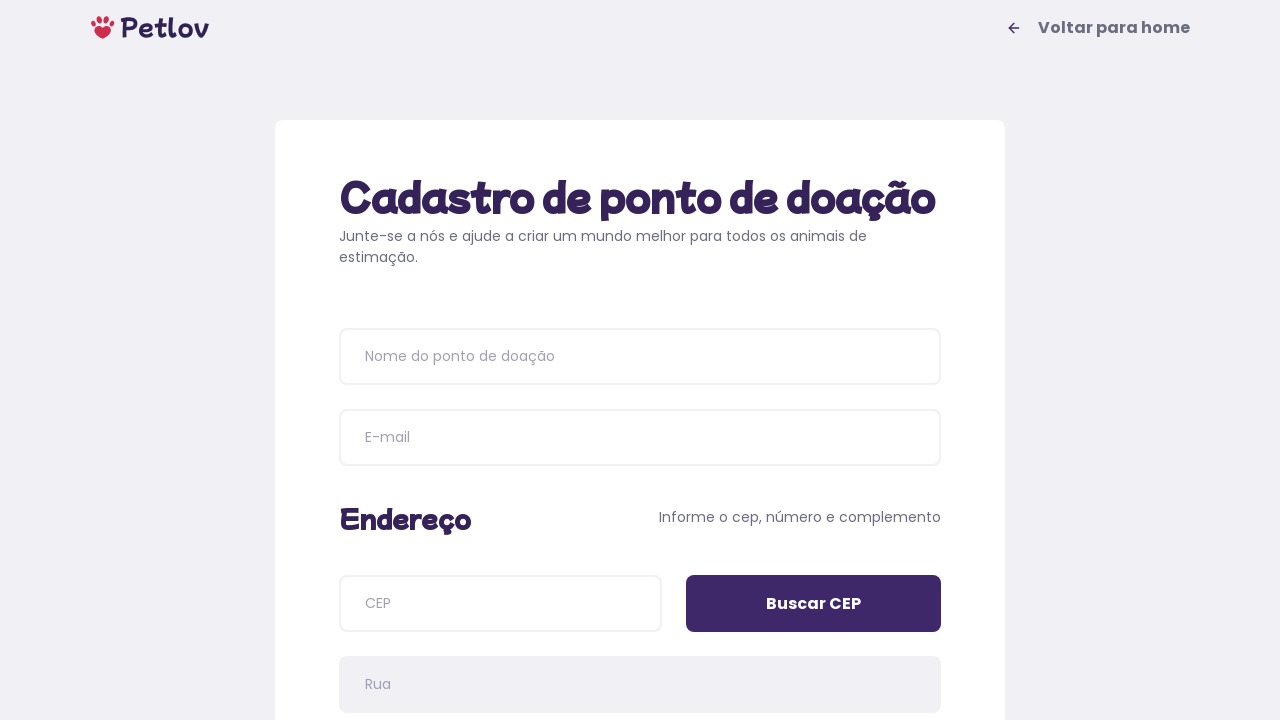

Filled name field with 'Estação Pets' on input[name='name']
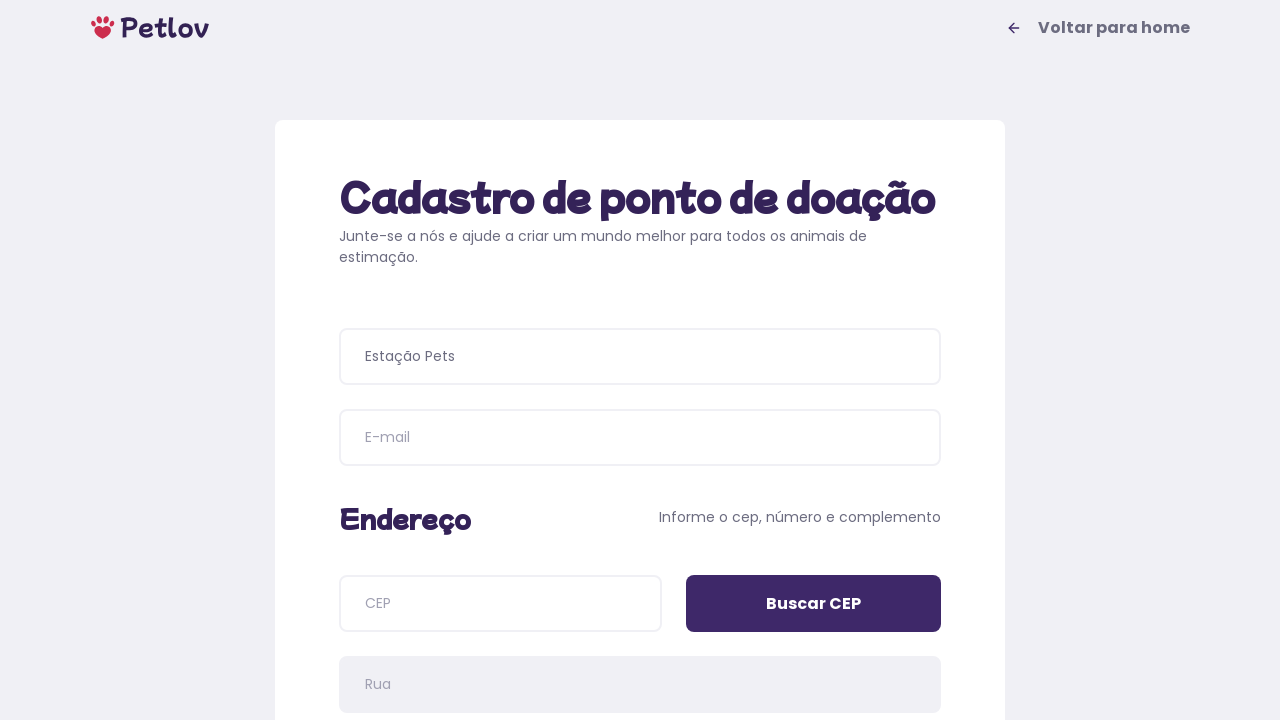

Filled email field with 'estacao@pets.com' on input[name='email']
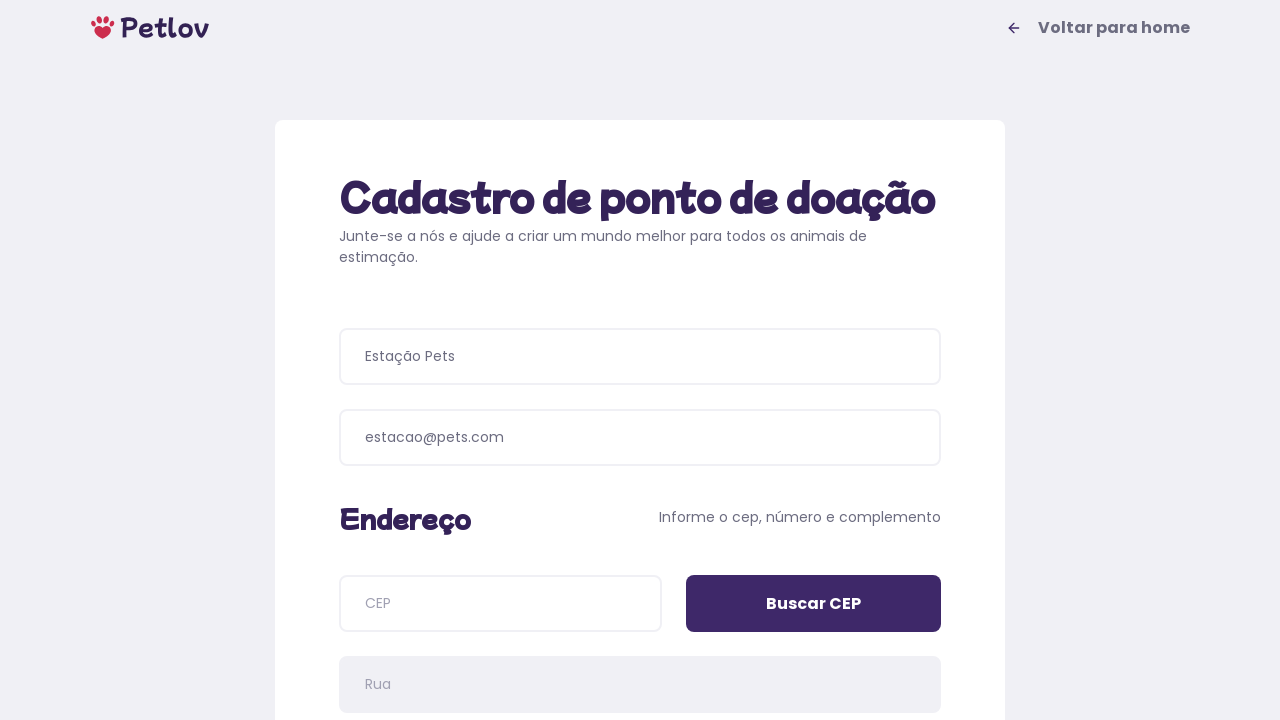

Filled CEP field with '06386000' on input[name='cep']
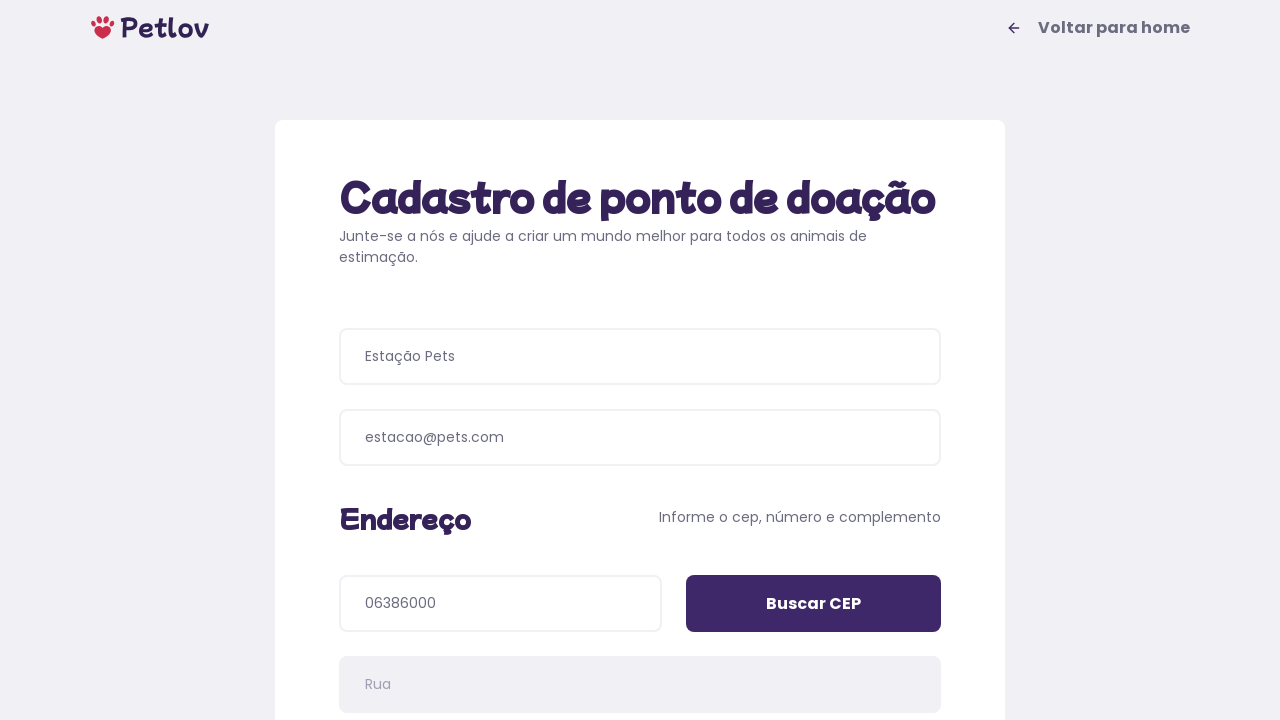

Clicked 'Buscar CEP' button to search postal code at (814, 604) on input[value='Buscar CEP']
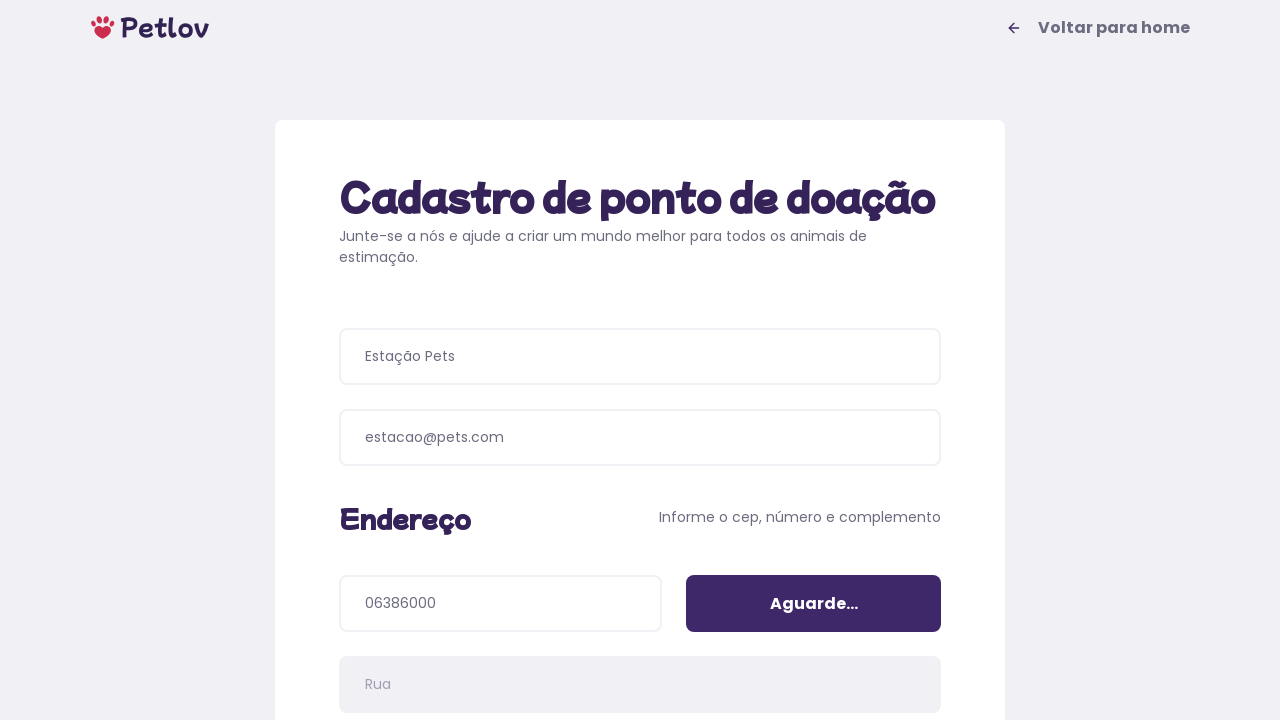

Filled address number field with '804' on input[name='addressNumber']
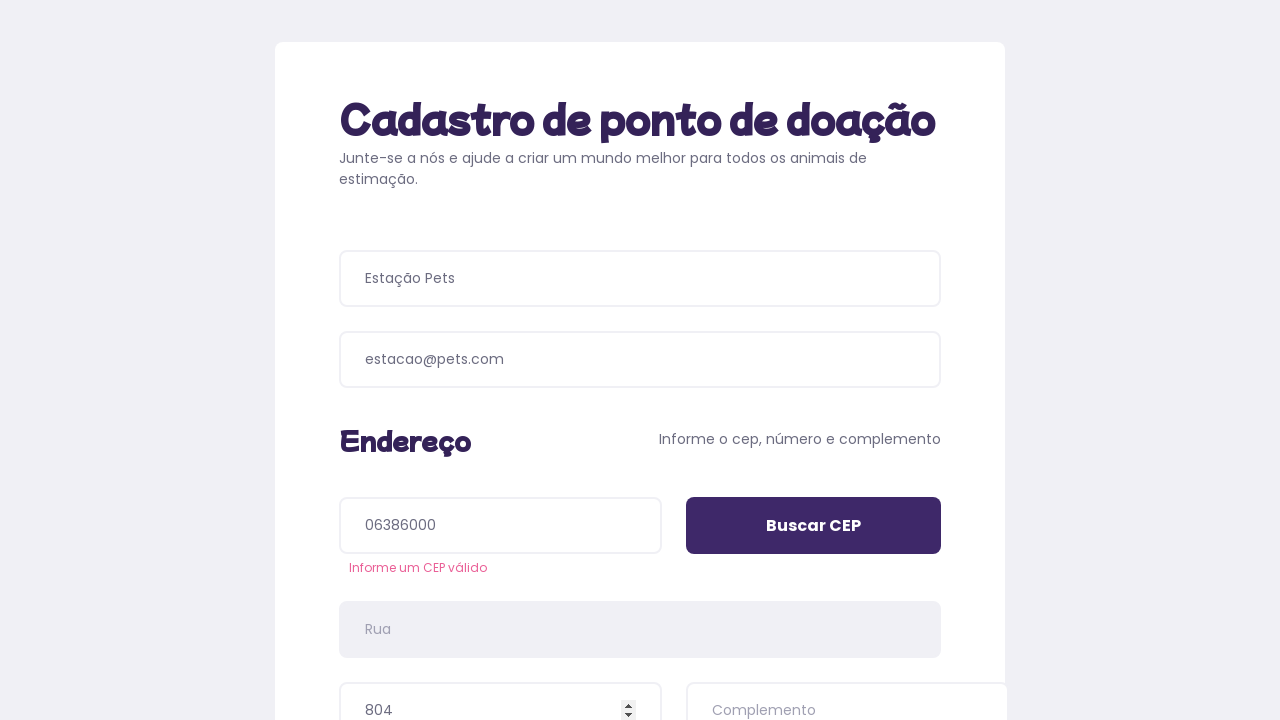

Filled address complement field with 'loja 1' on input[name='addressDetails']
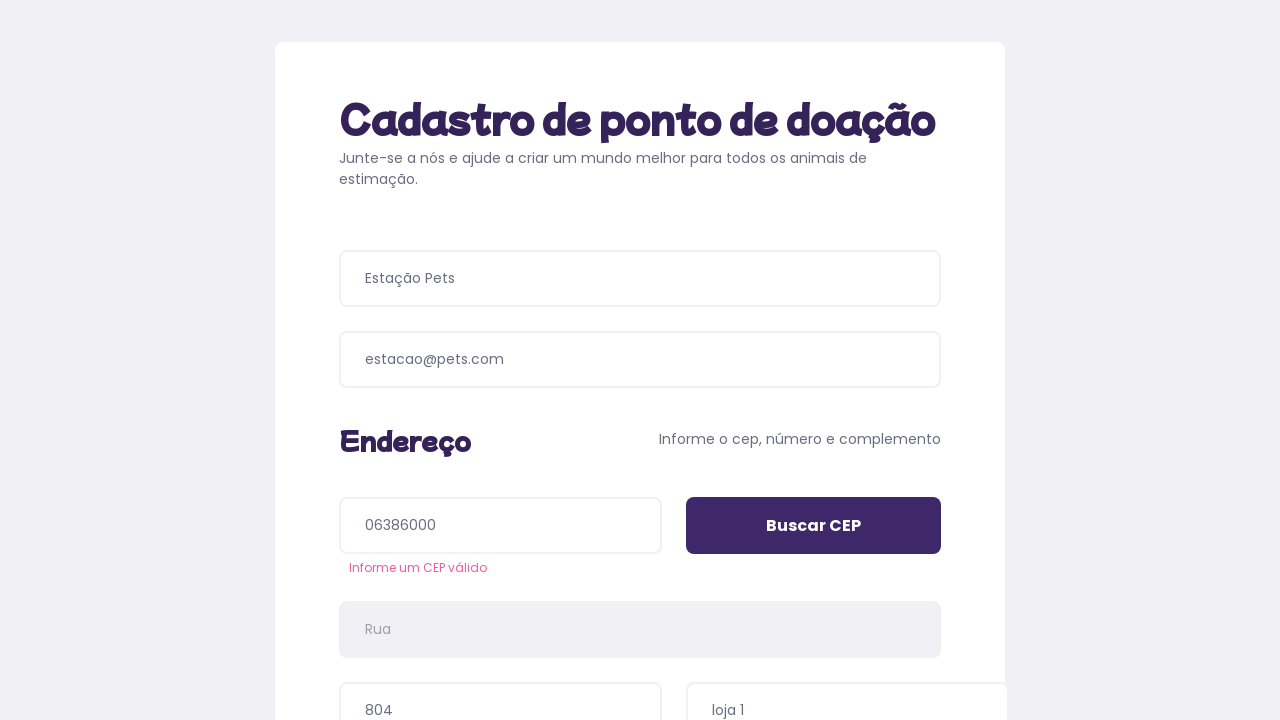

Selected pet type 'Cachorros' (Dogs) at (486, 390) on xpath=//span[text()='Cachorros']/..
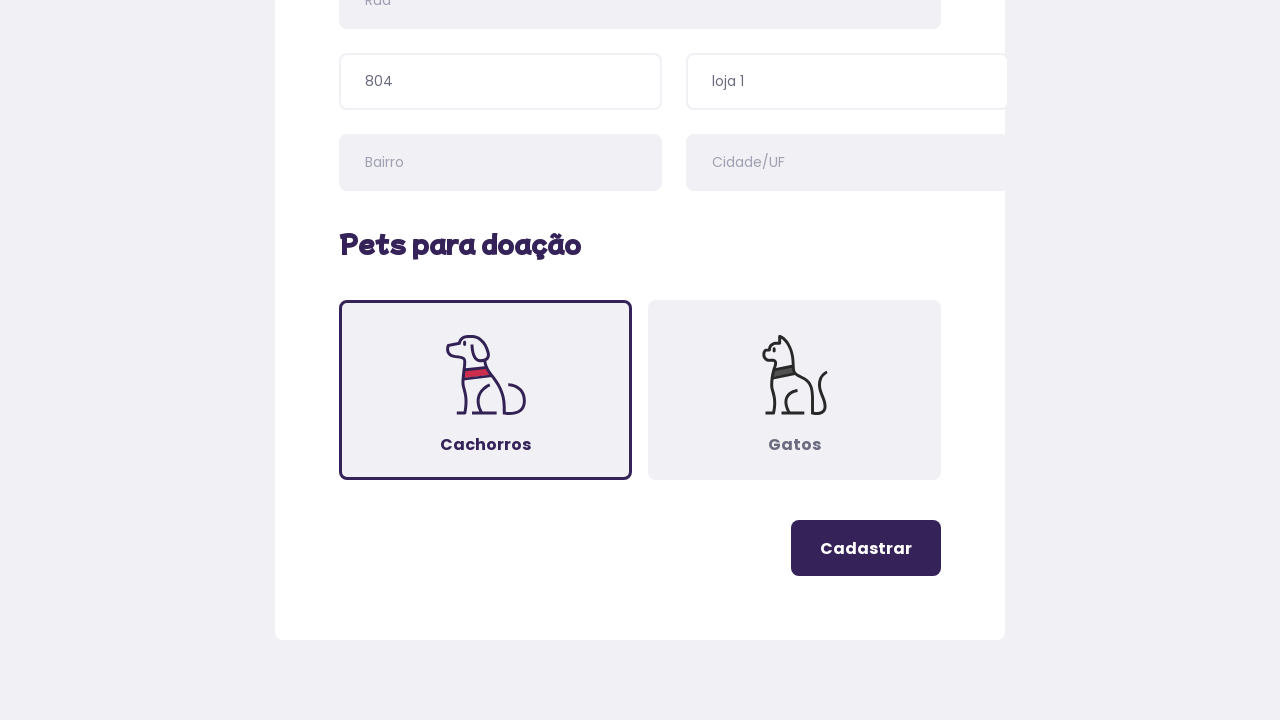

Clicked register button to submit donation point form at (866, 548) on .button-register
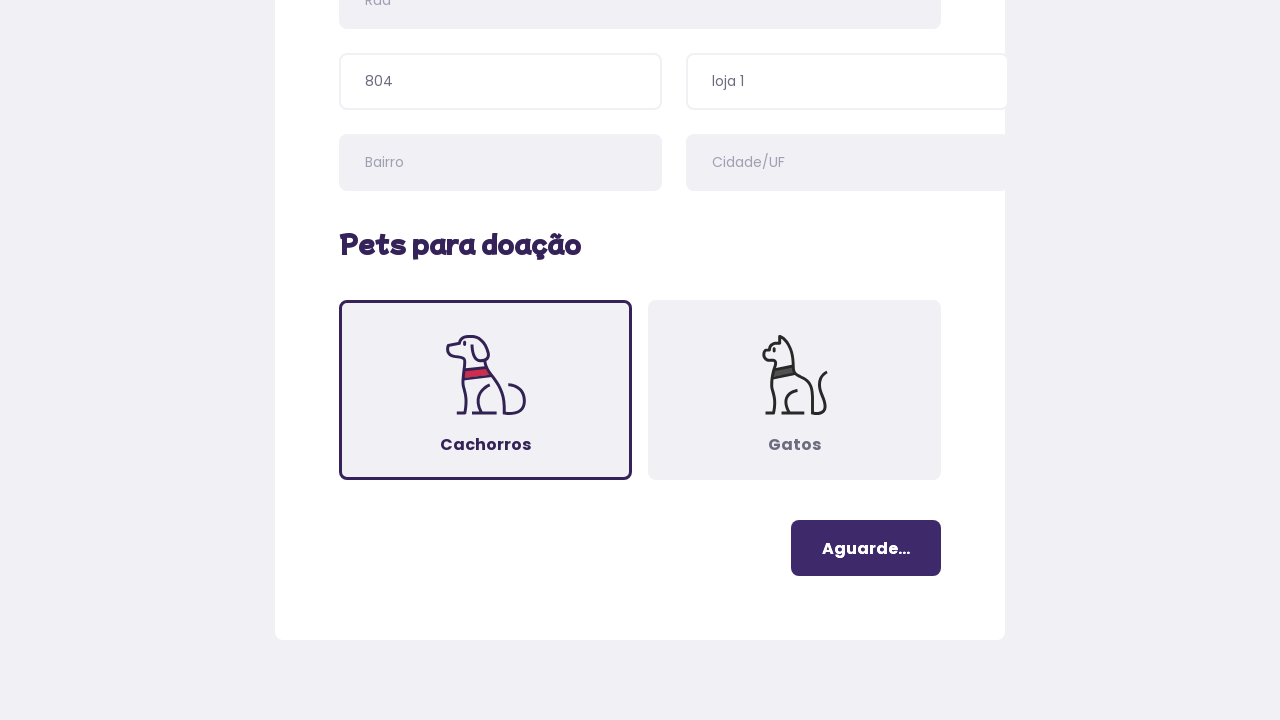

Waited for success page message to appear
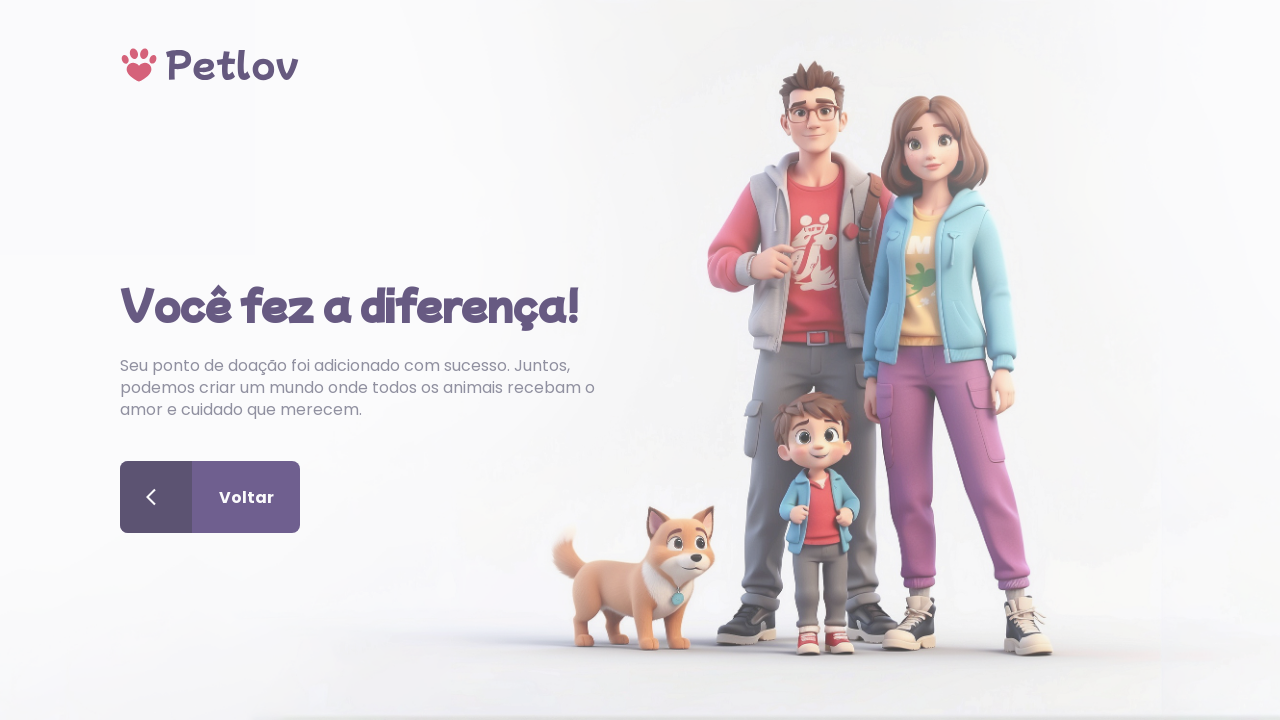

Verified success message: donation point registered successfully
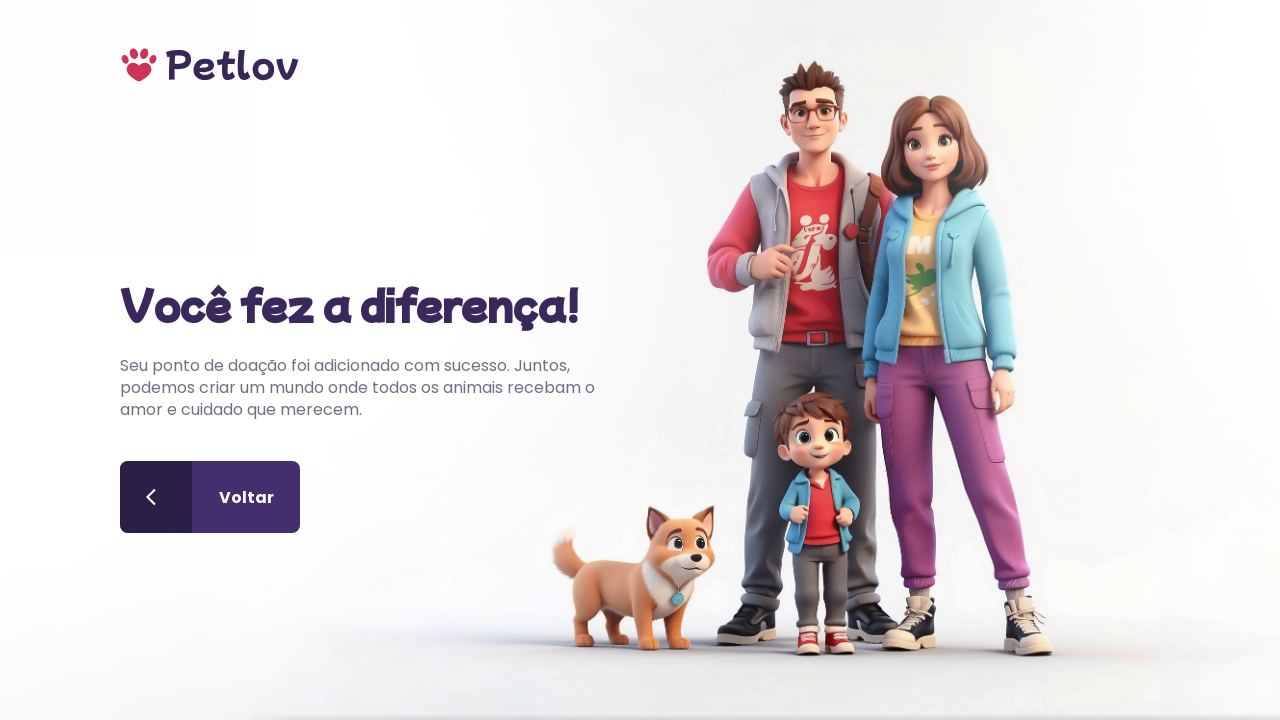

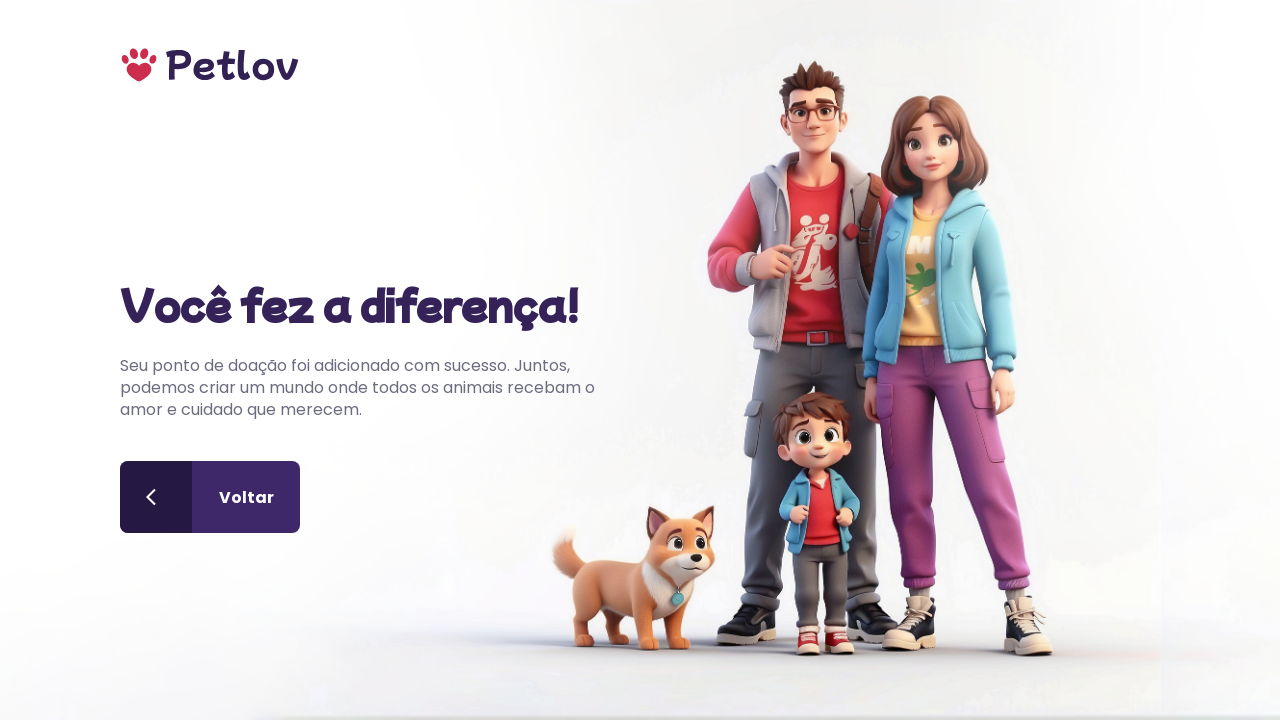